Tests that the todo counter displays the correct number of items

Starting URL: https://demo.playwright.dev/todomvc

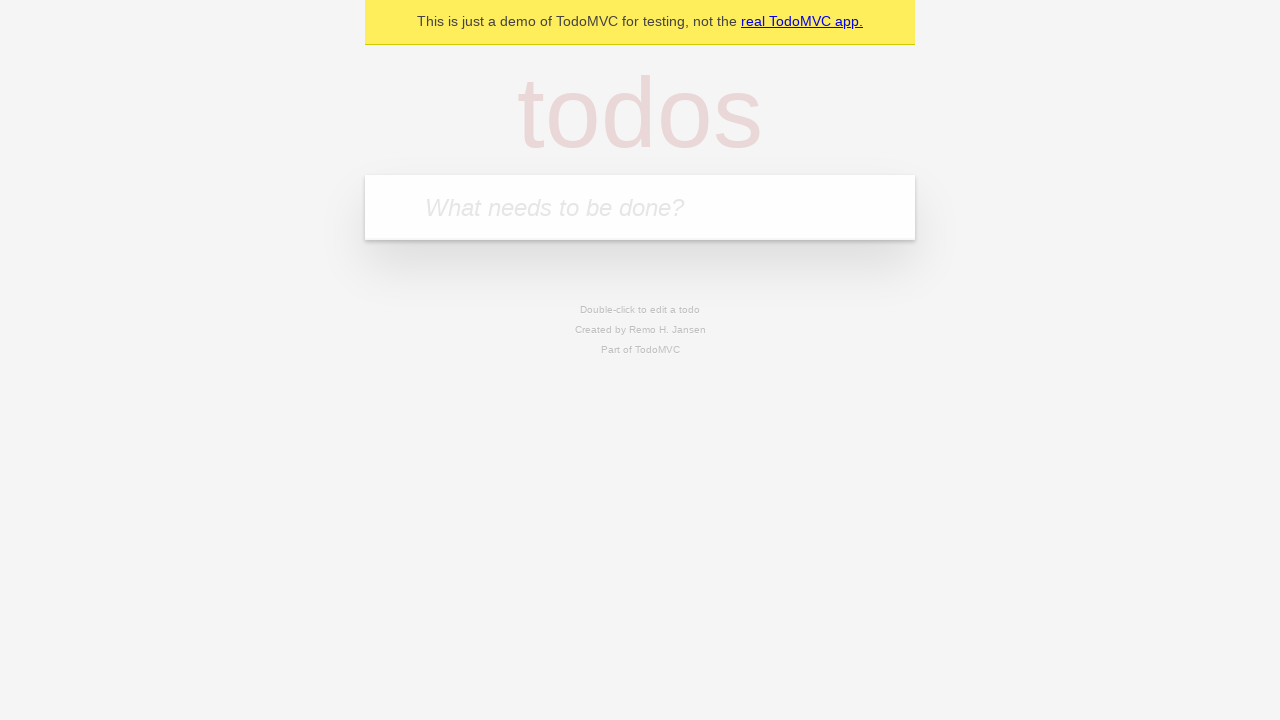

Located the todo input field with placeholder 'What needs to be done?'
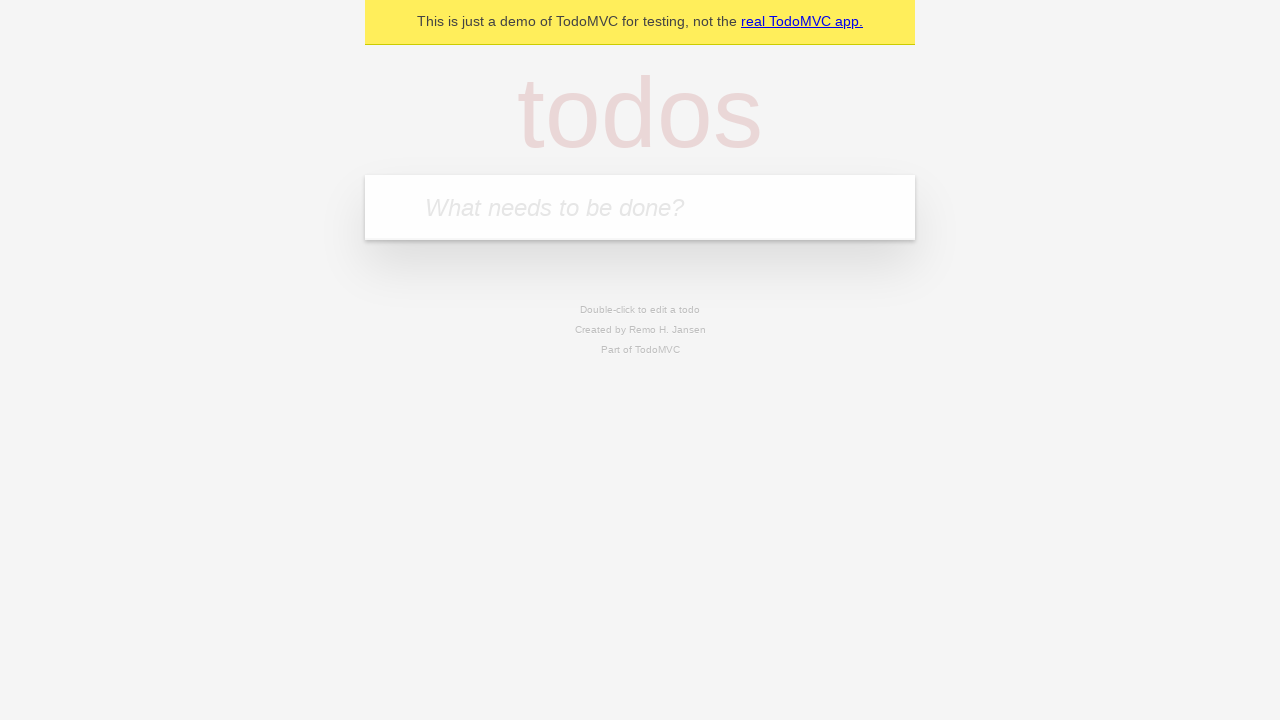

Filled todo input with 'buy some cheese' on internal:attr=[placeholder="What needs to be done?"i]
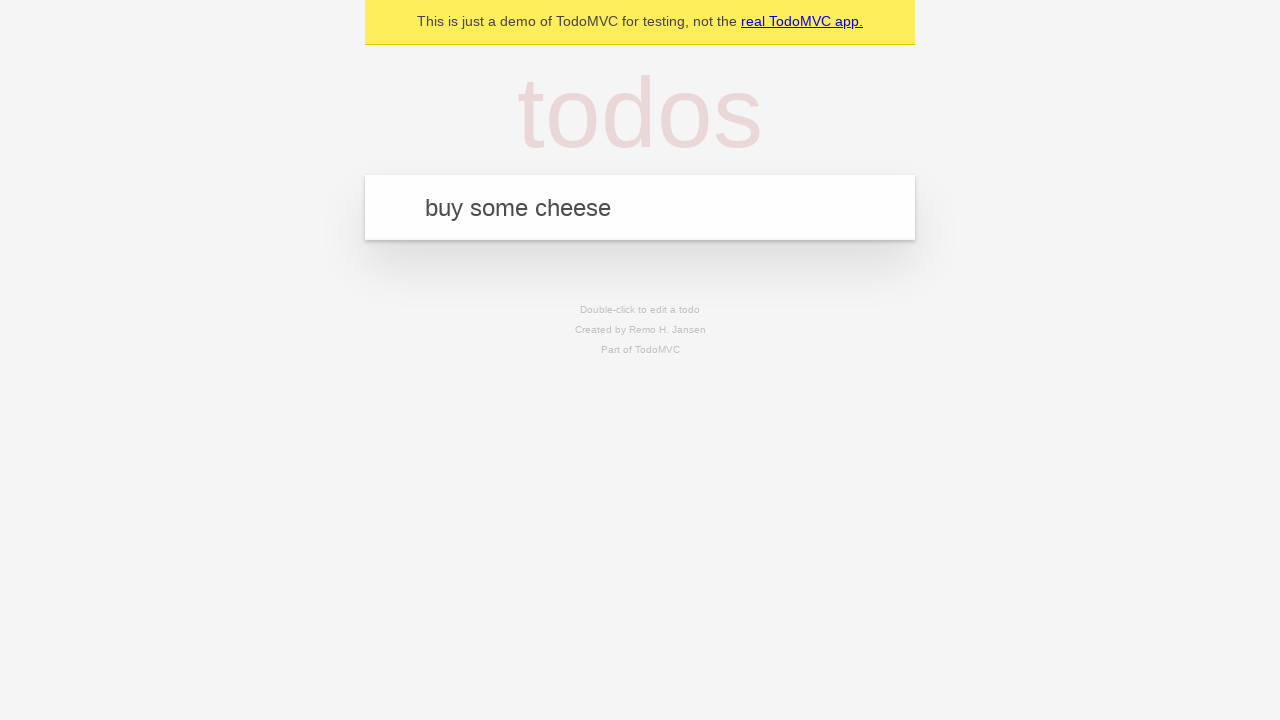

Pressed Enter to add first todo item on internal:attr=[placeholder="What needs to be done?"i]
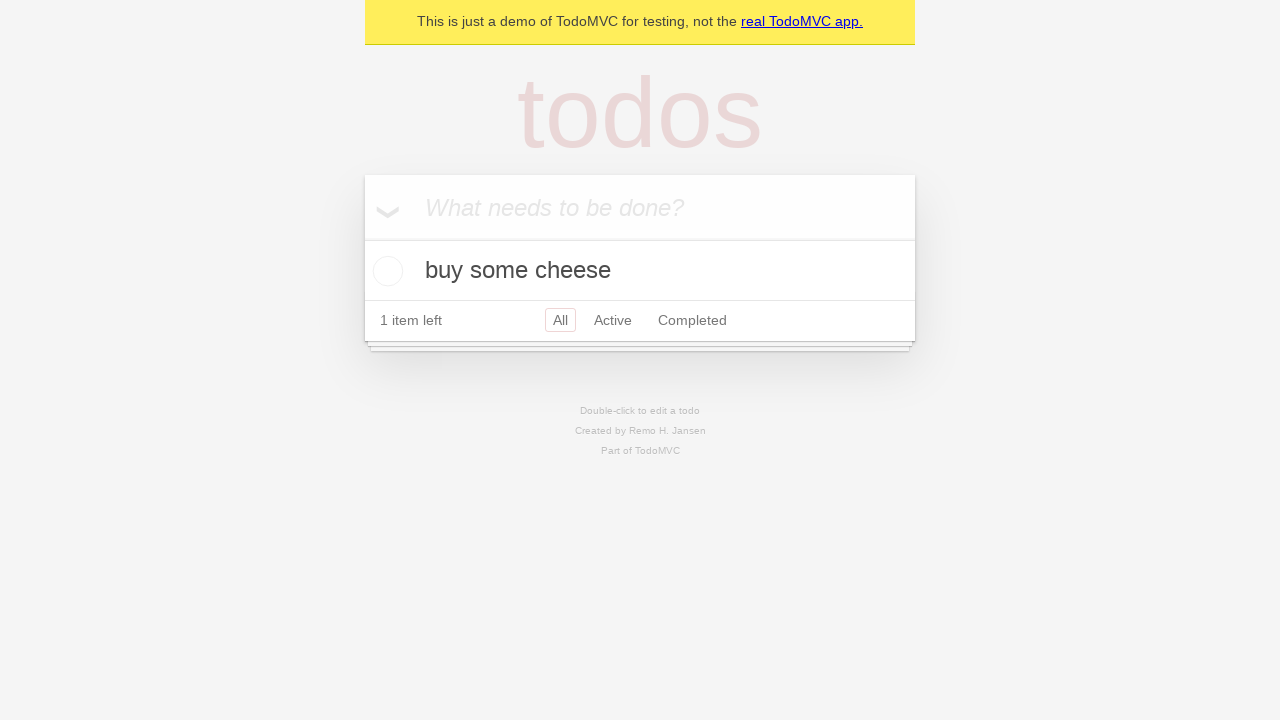

Todo counter updated to show 1 item
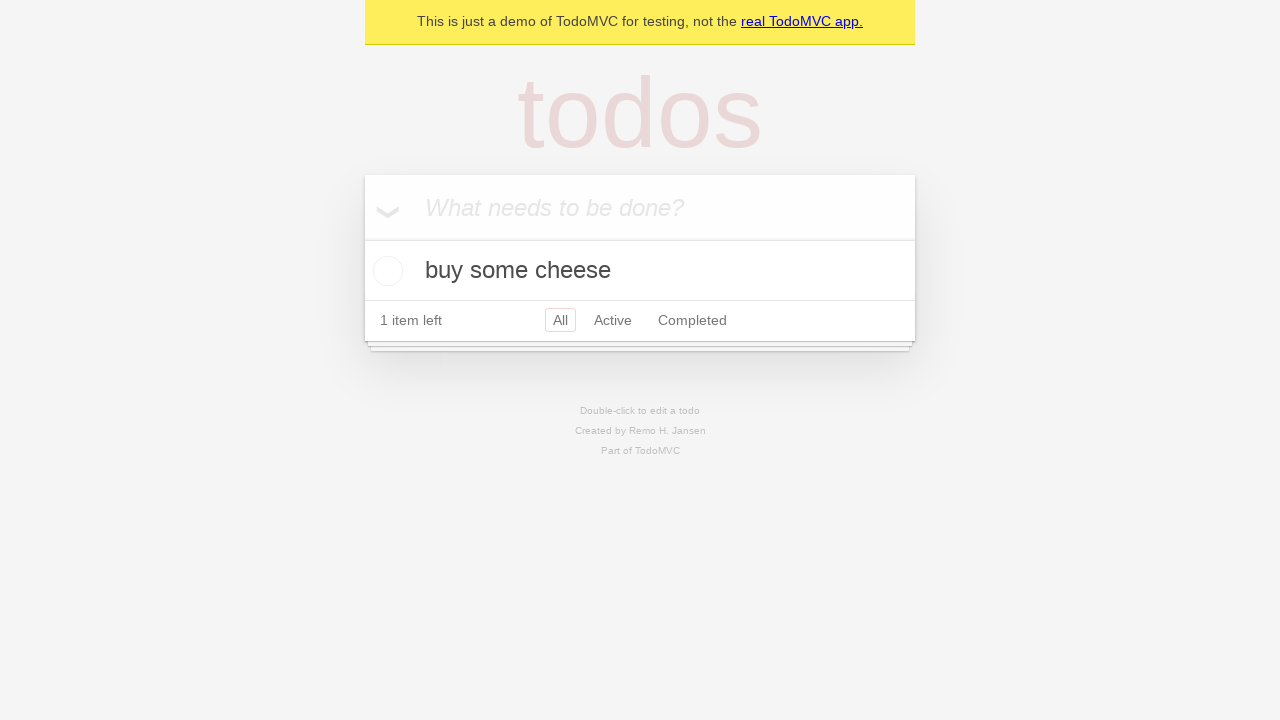

Filled todo input with 'feed the cat' on internal:attr=[placeholder="What needs to be done?"i]
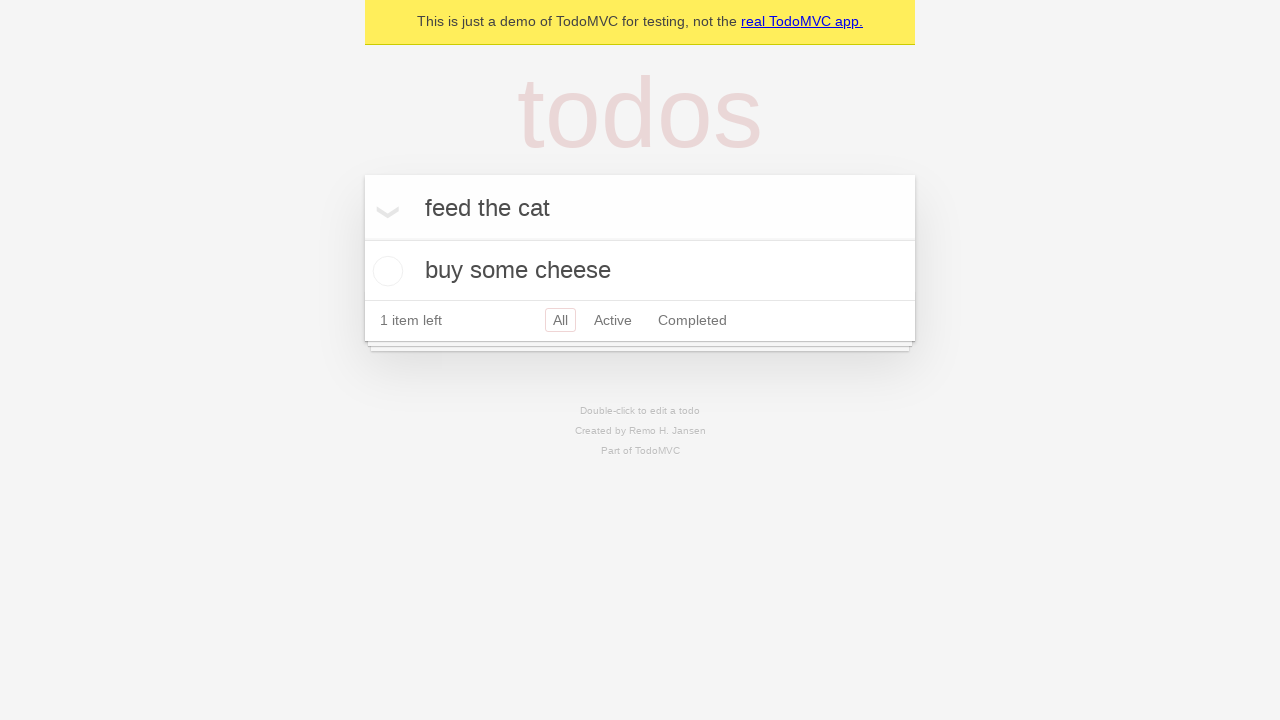

Pressed Enter to add second todo item on internal:attr=[placeholder="What needs to be done?"i]
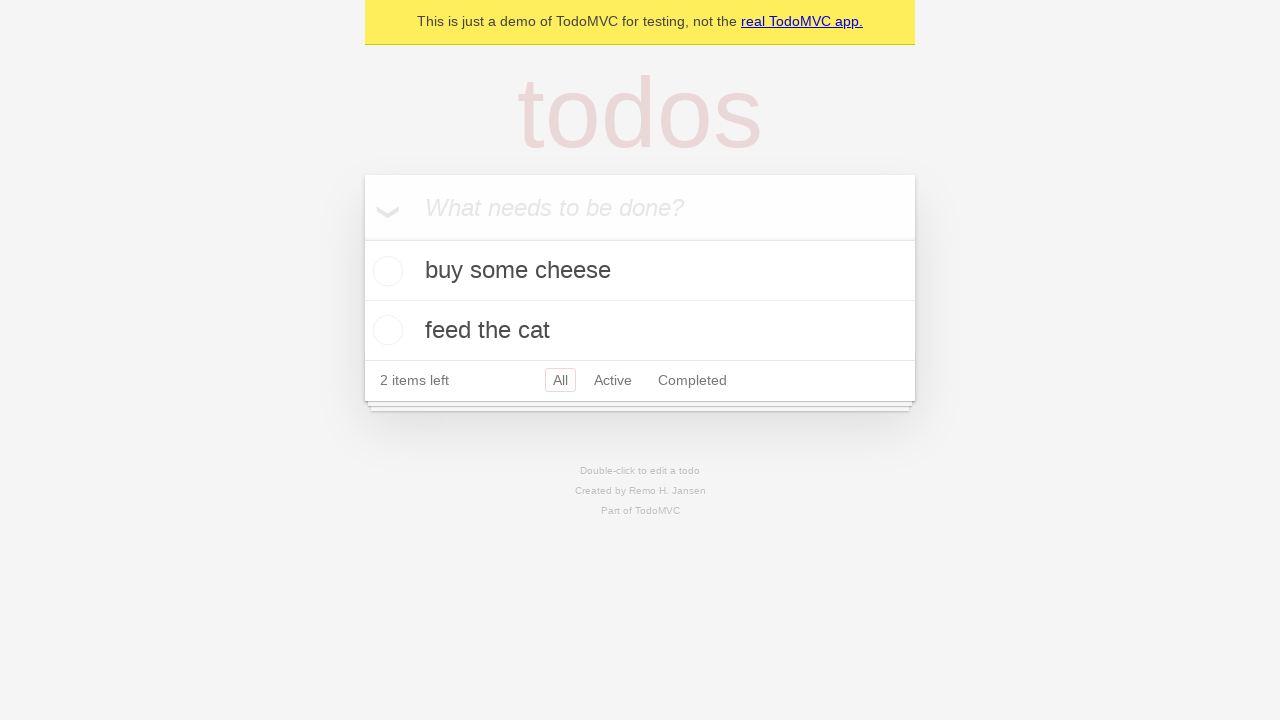

Todo counter updated to show 2 items
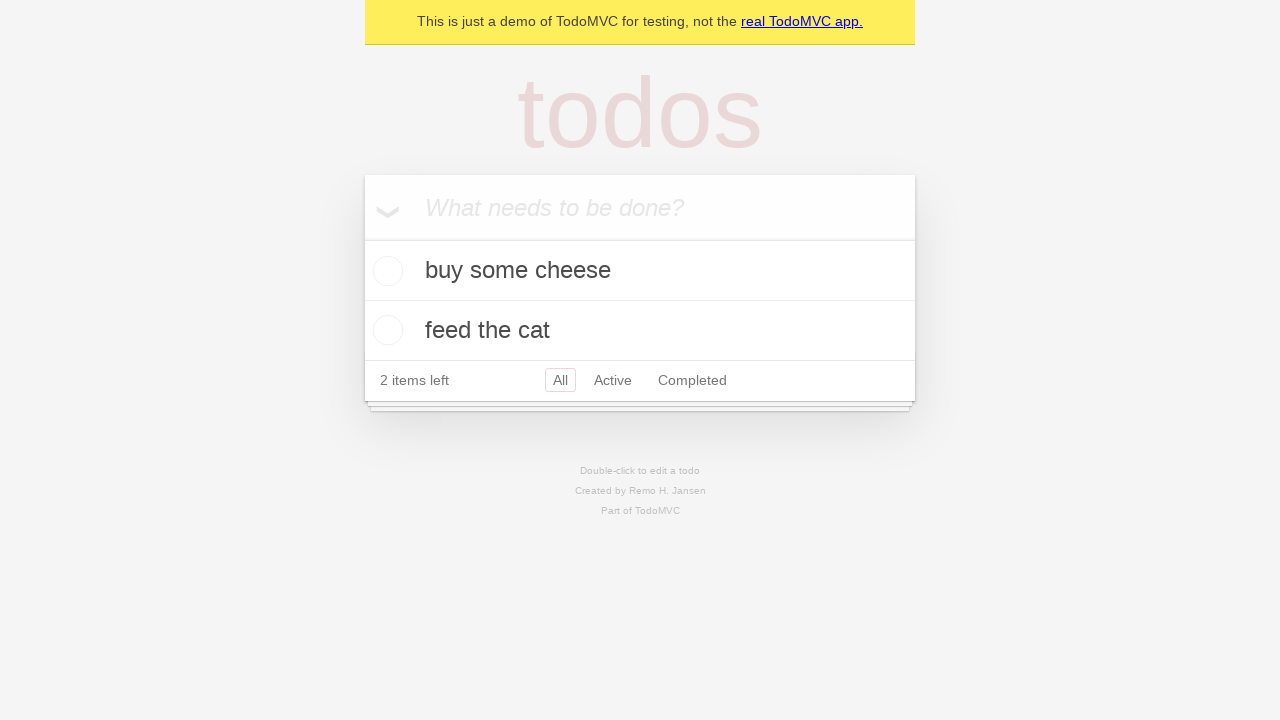

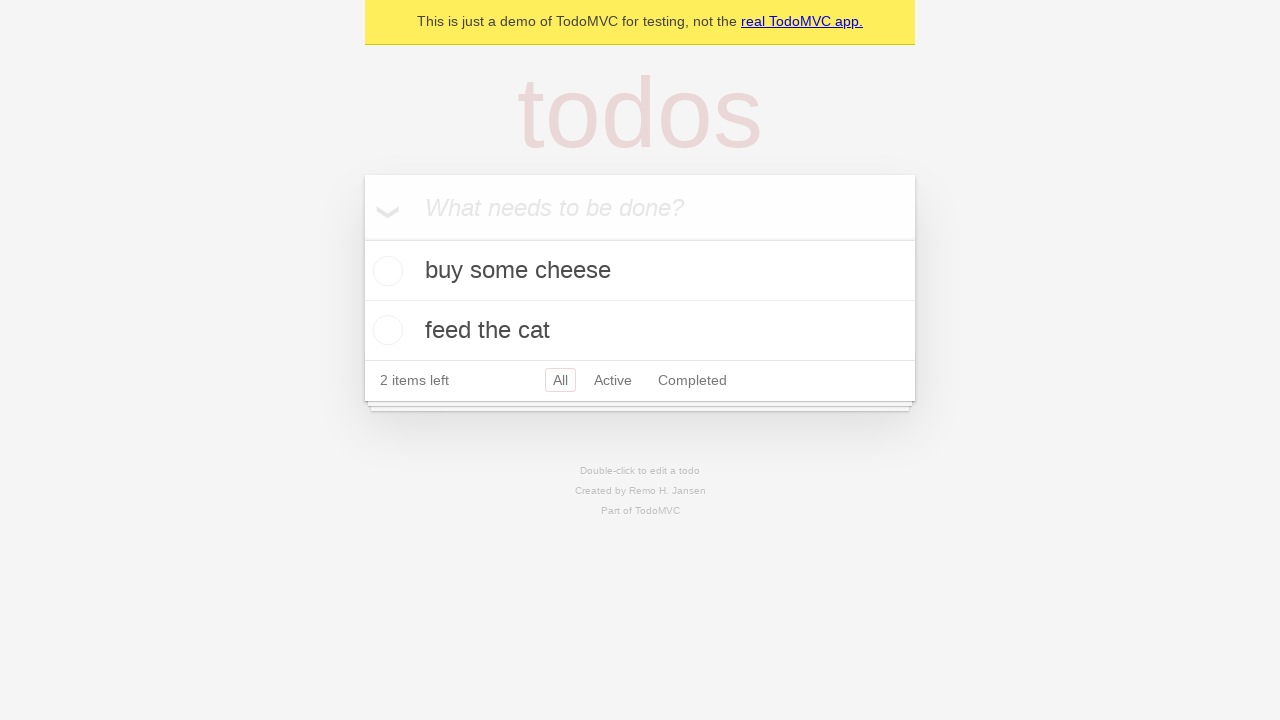